Navigates to OrangeHRM login page and verifies the login submit button is visible

Starting URL: https://opensource-demo.orangehrmlive.com/web/index.php/auth/login

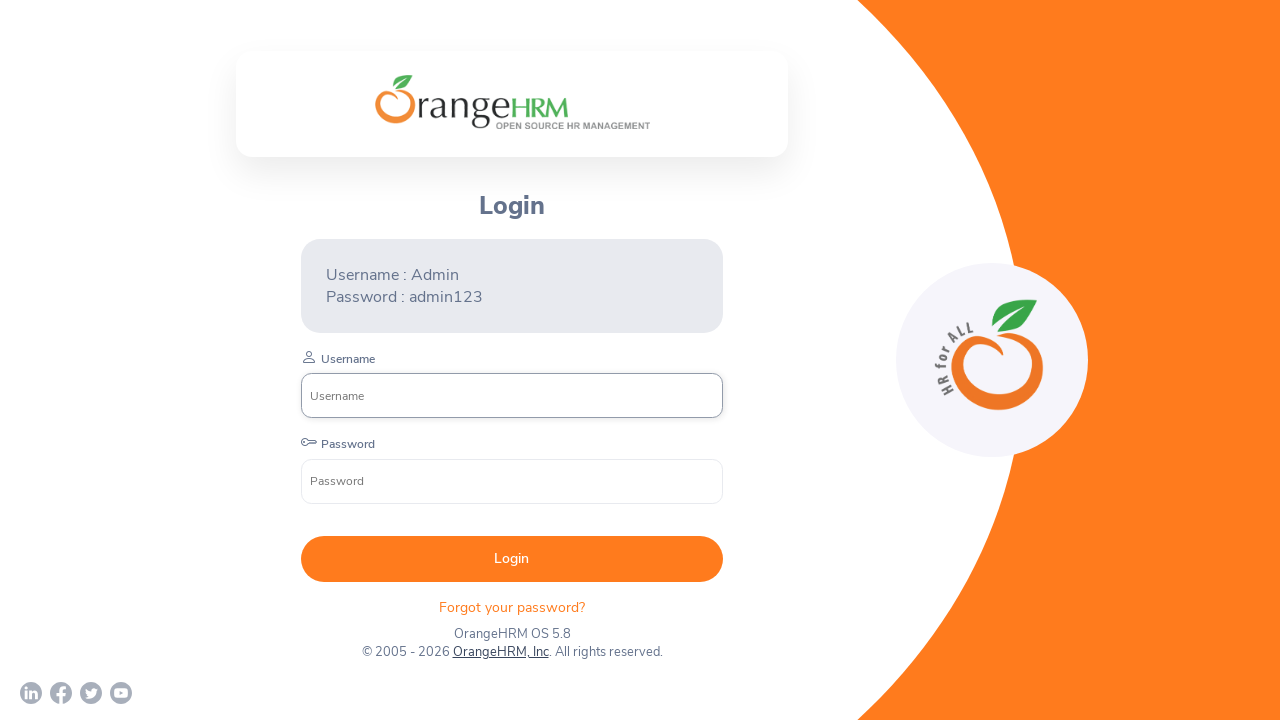

Waited 2 seconds for page to load
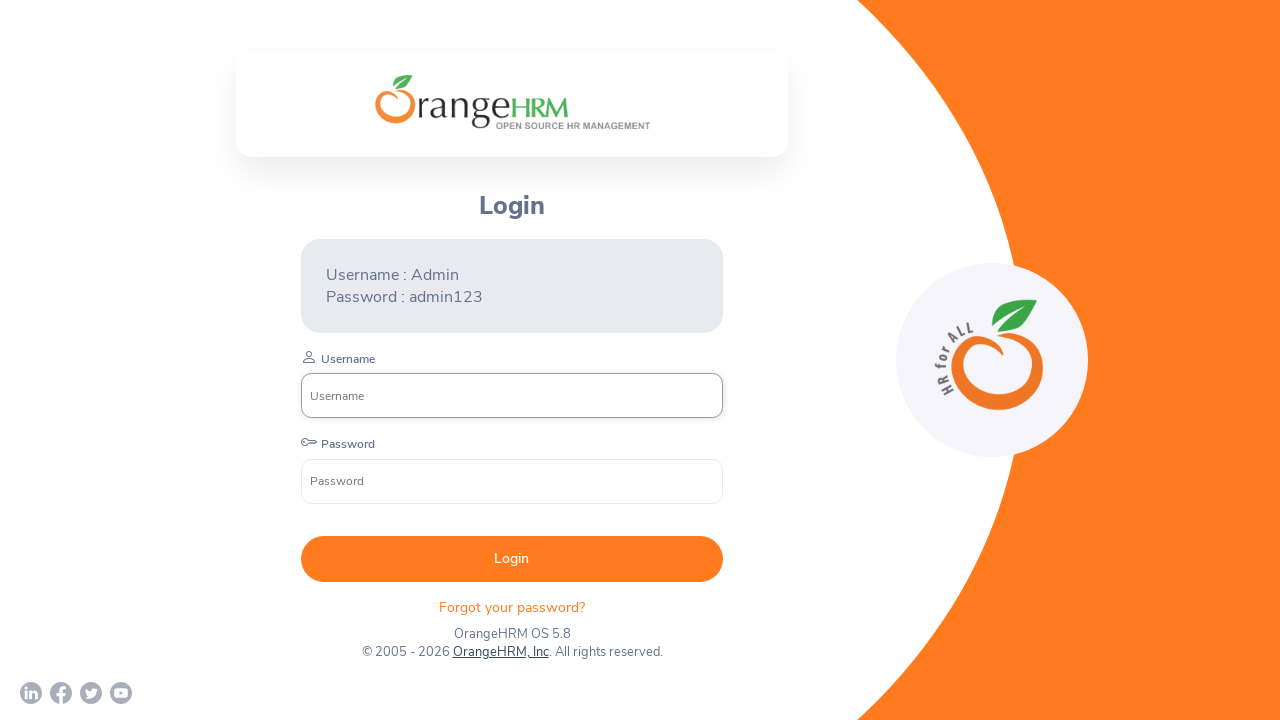

Located login submit button element
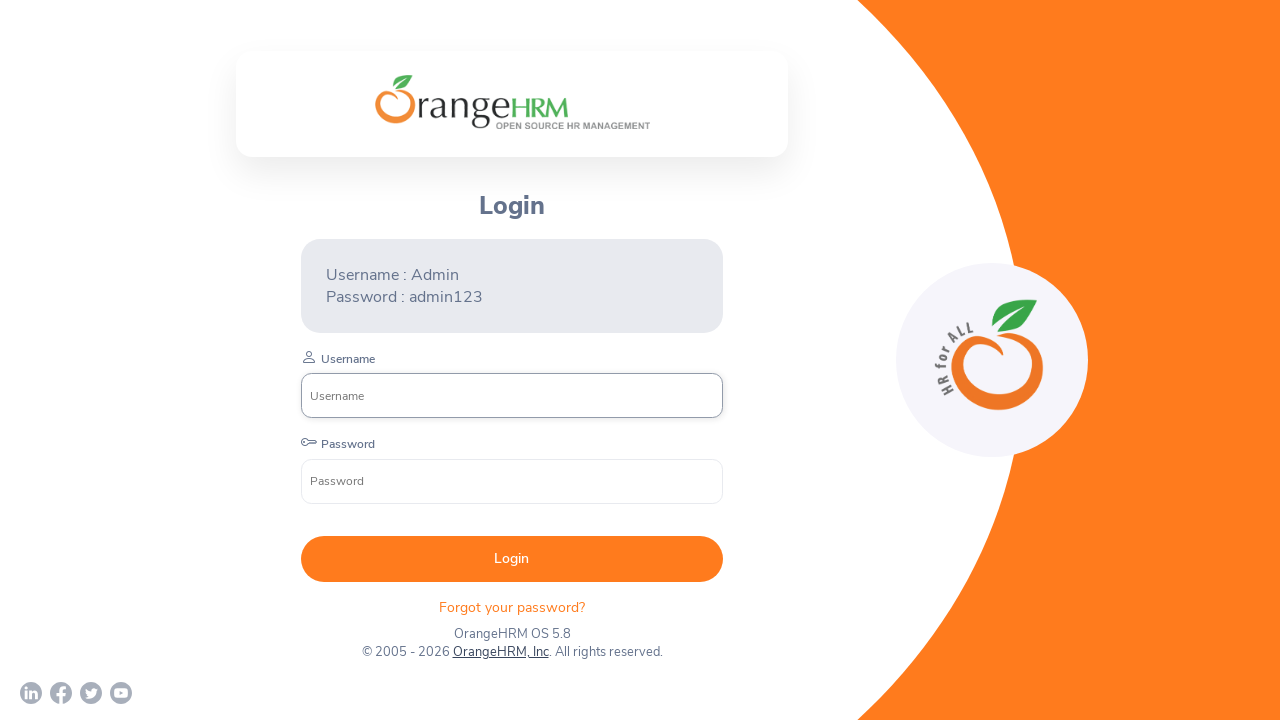

Verified login submit button is visible
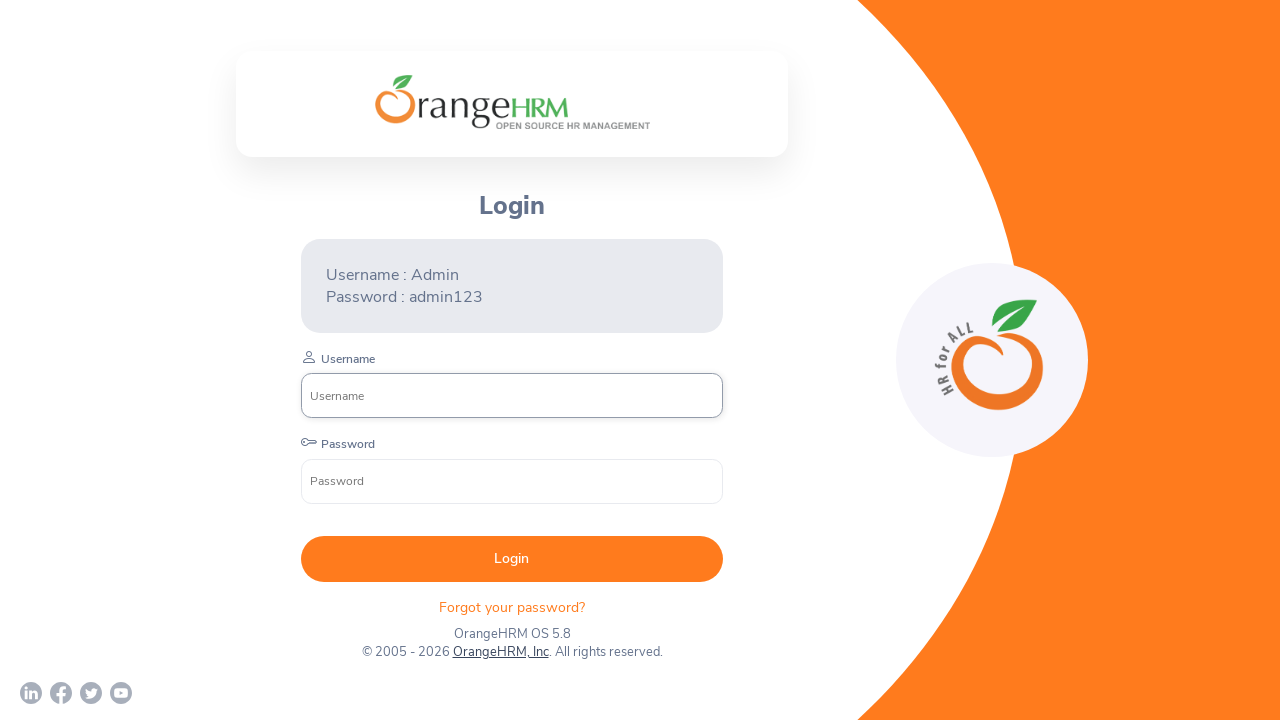

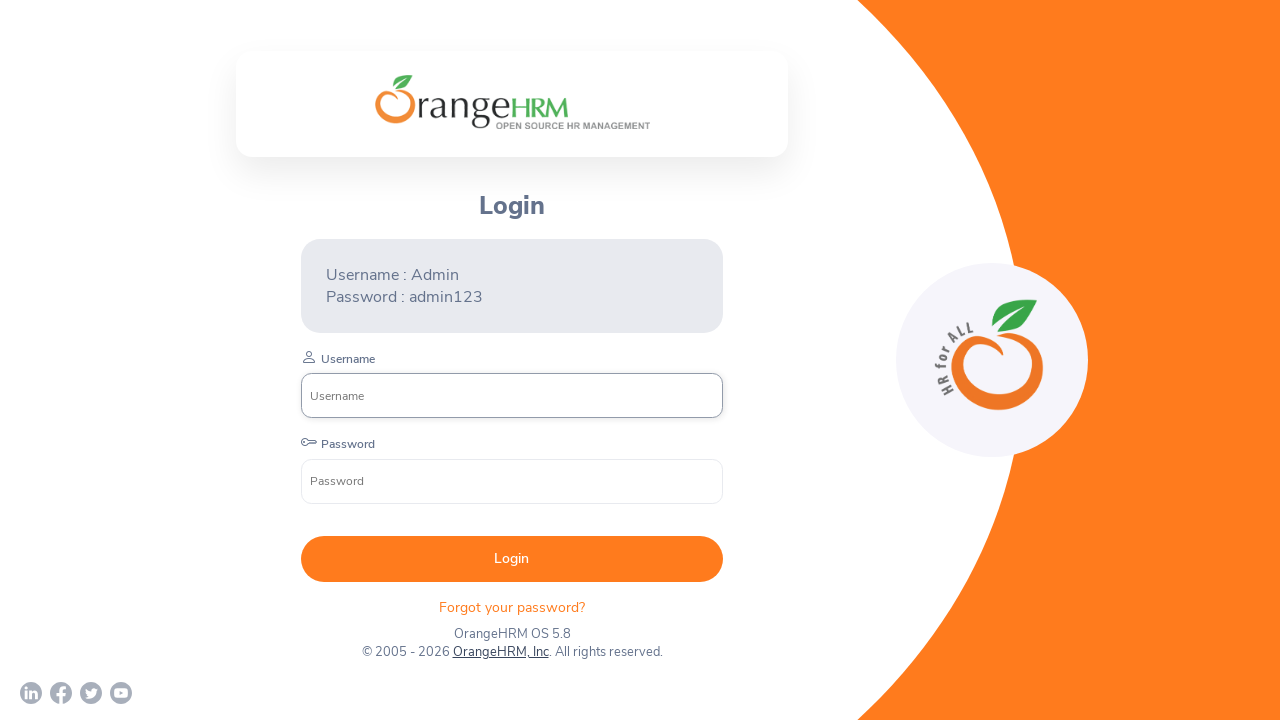